Navigates to a page with loading images and waits for specific images to become visible

Starting URL: https://bonigarcia.dev/selenium-webdriver-java/loading-images.html

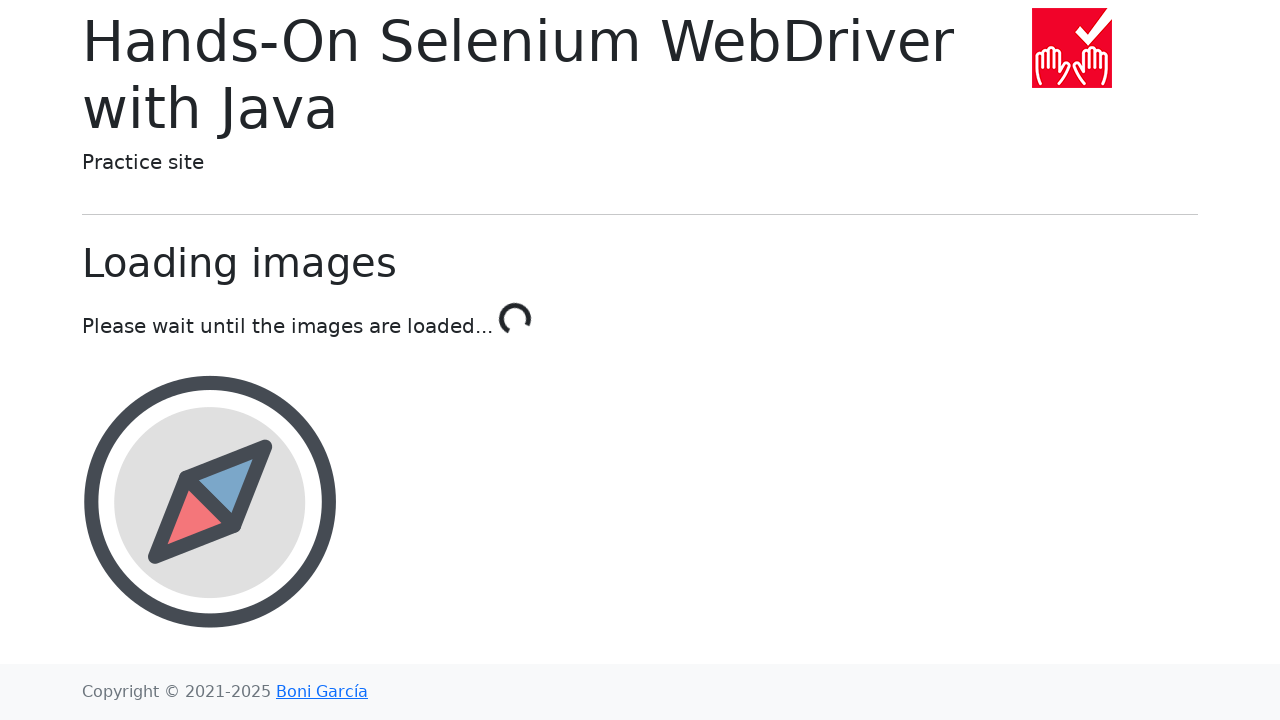

Navigated to loading images page
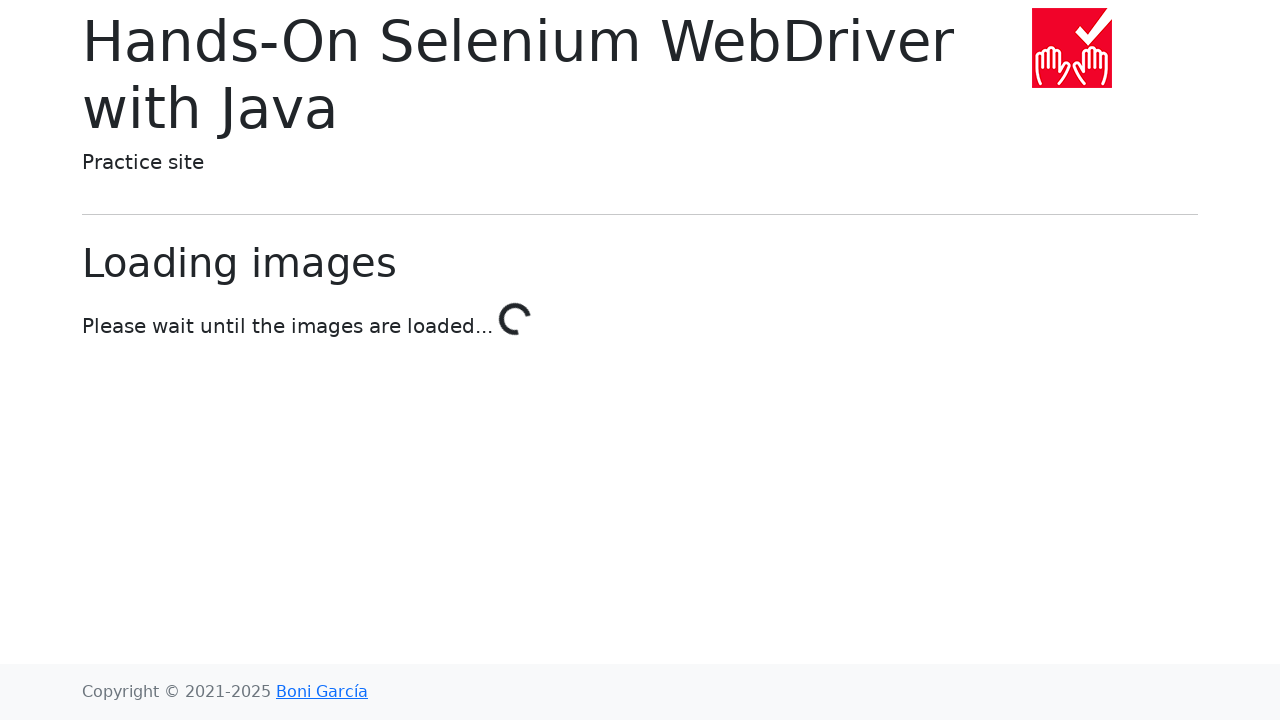

Landscape image became visible
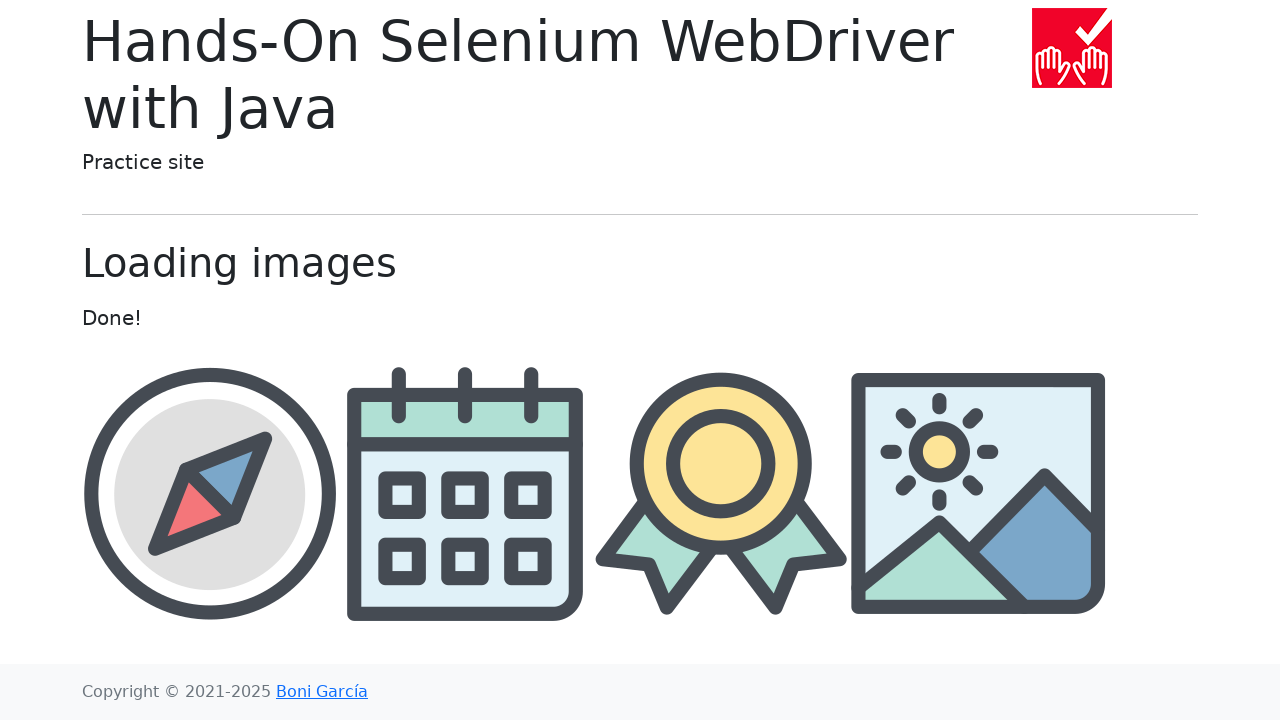

Award image became visible
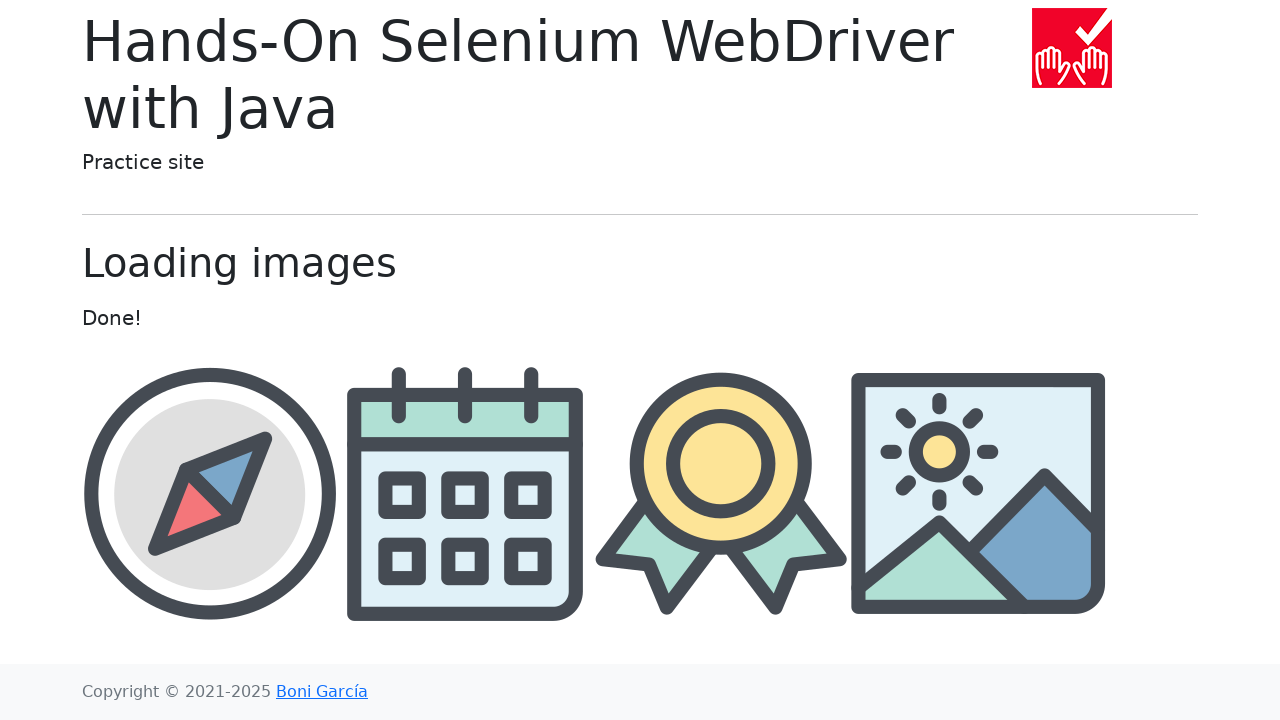

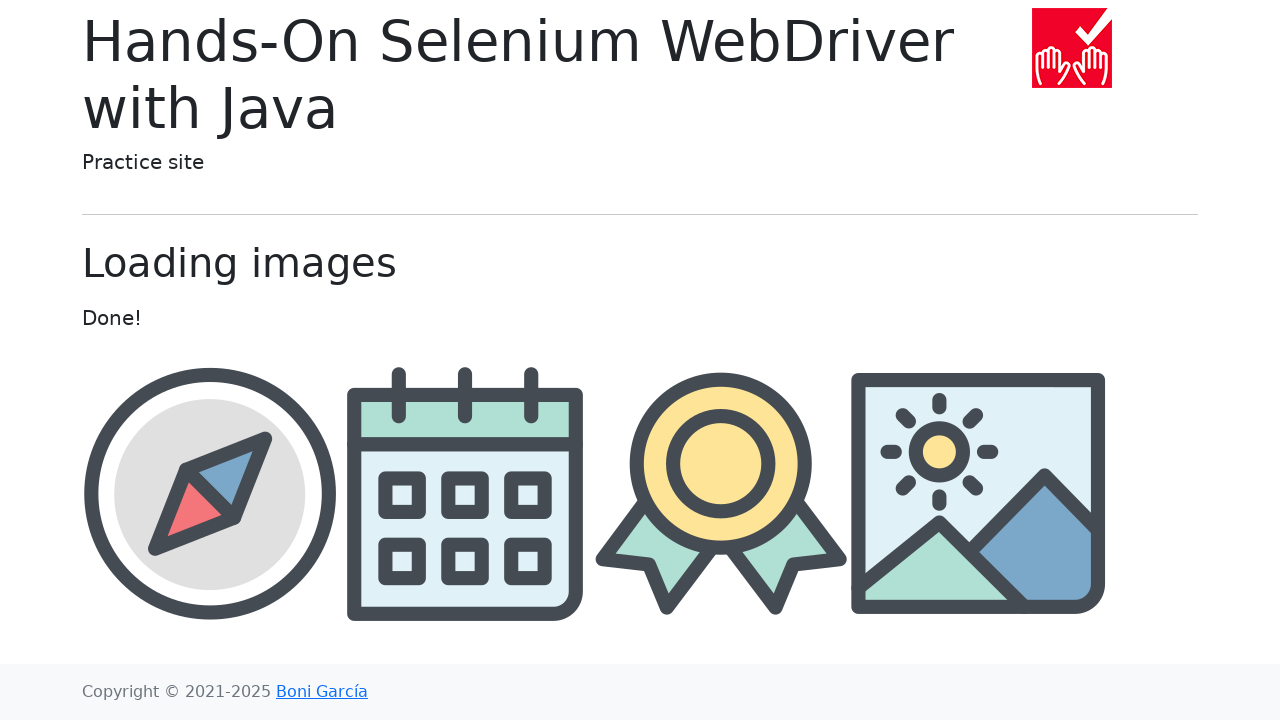